Tests opening a new browser tab, navigating to a different URL in that tab, and verifying that two tabs/pages exist.

Starting URL: https://the-internet.herokuapp.com/windows

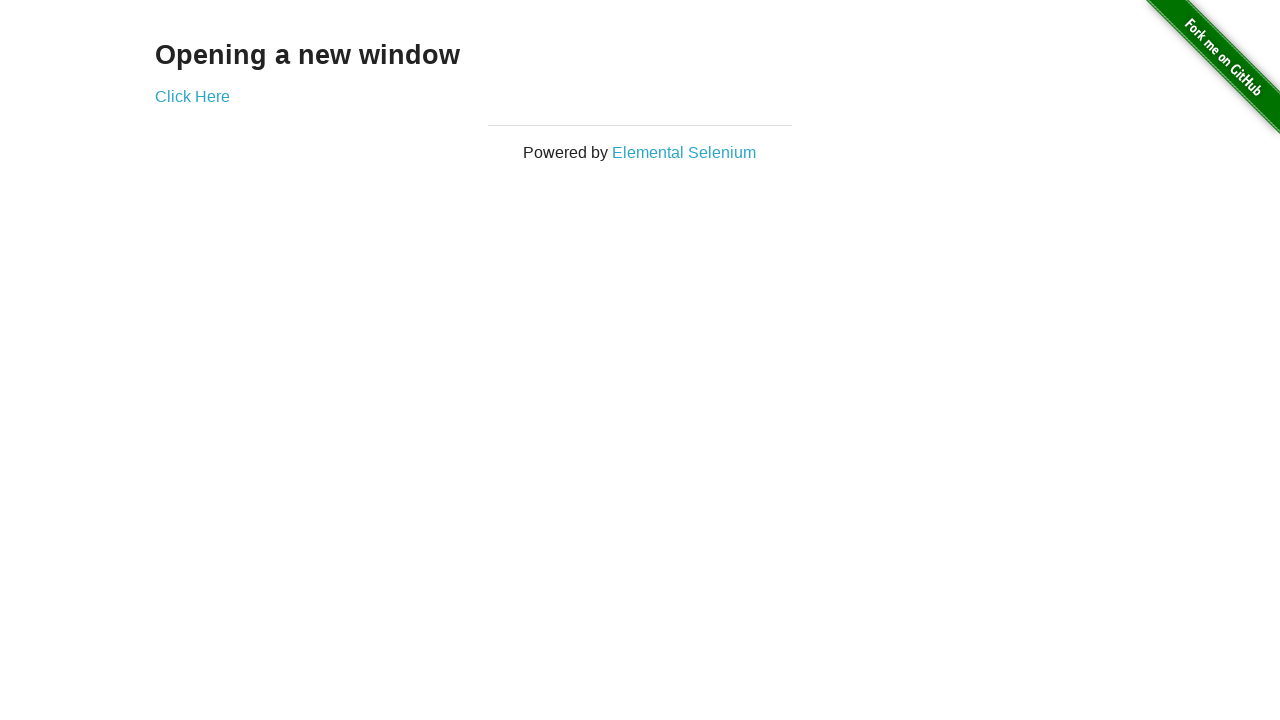

Opened a new browser tab/page
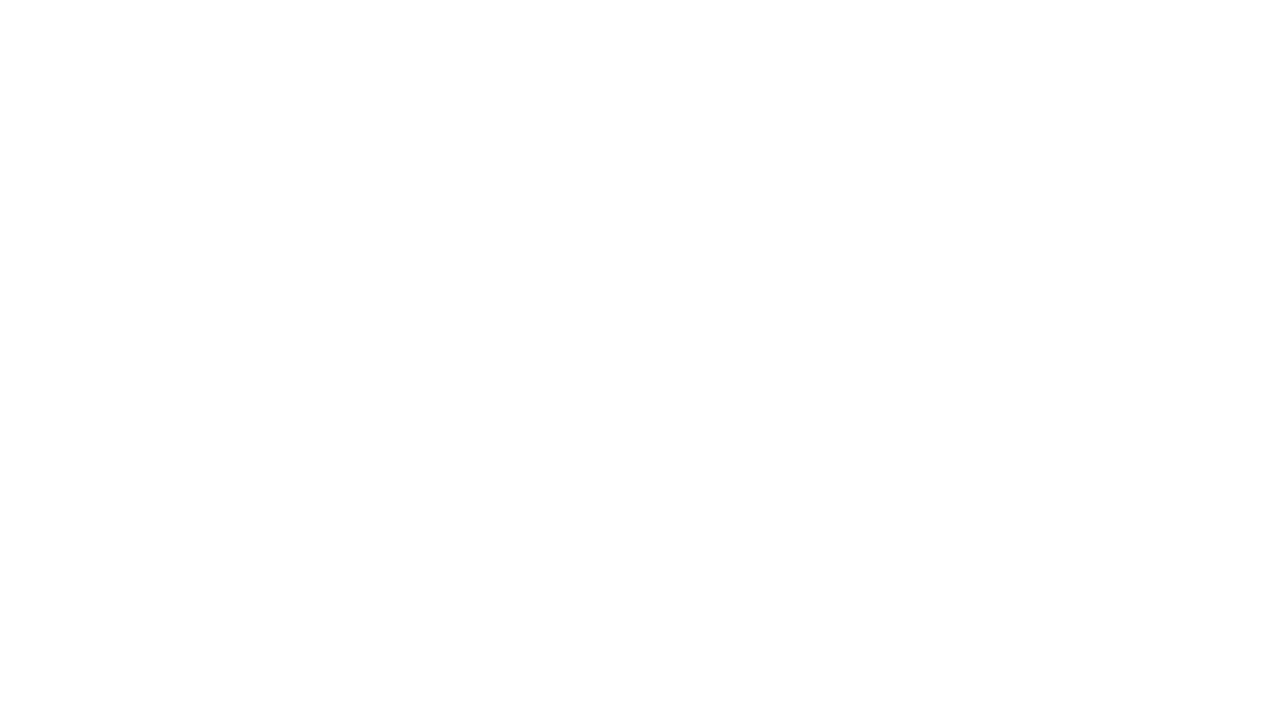

Navigated to https://the-internet.herokuapp.com/typos in the new tab
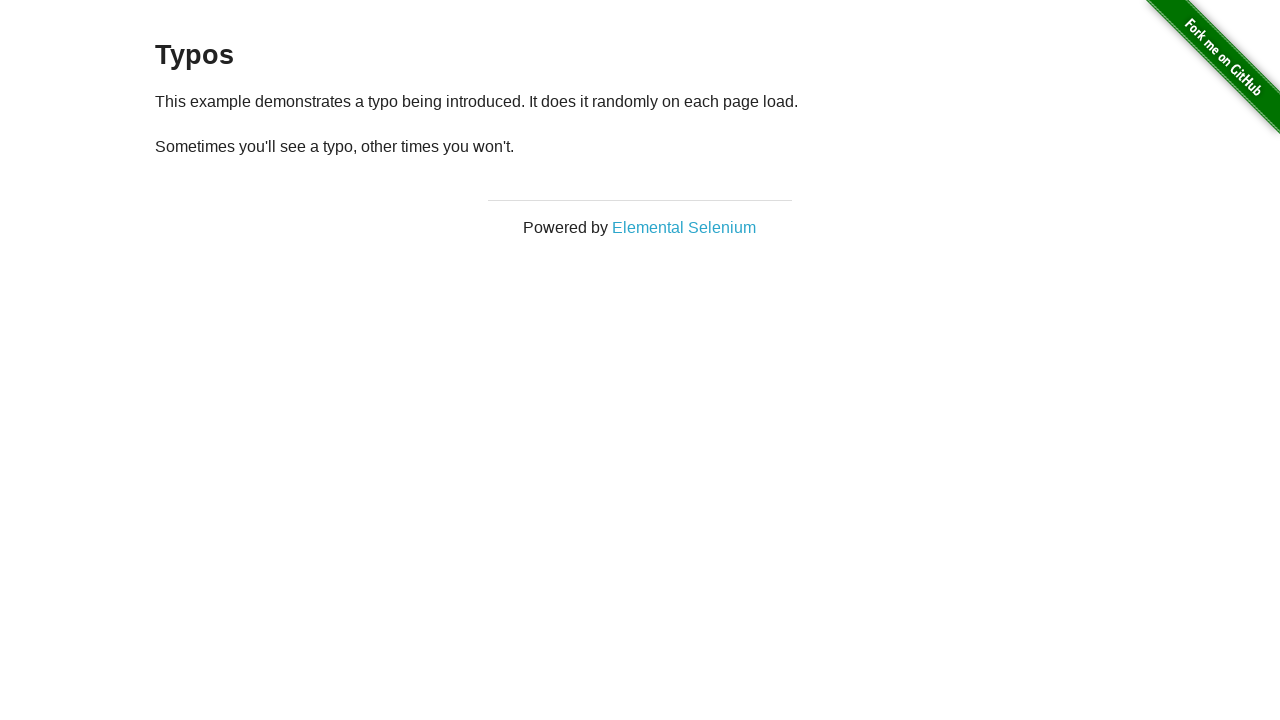

Verified that two tabs/pages are now open
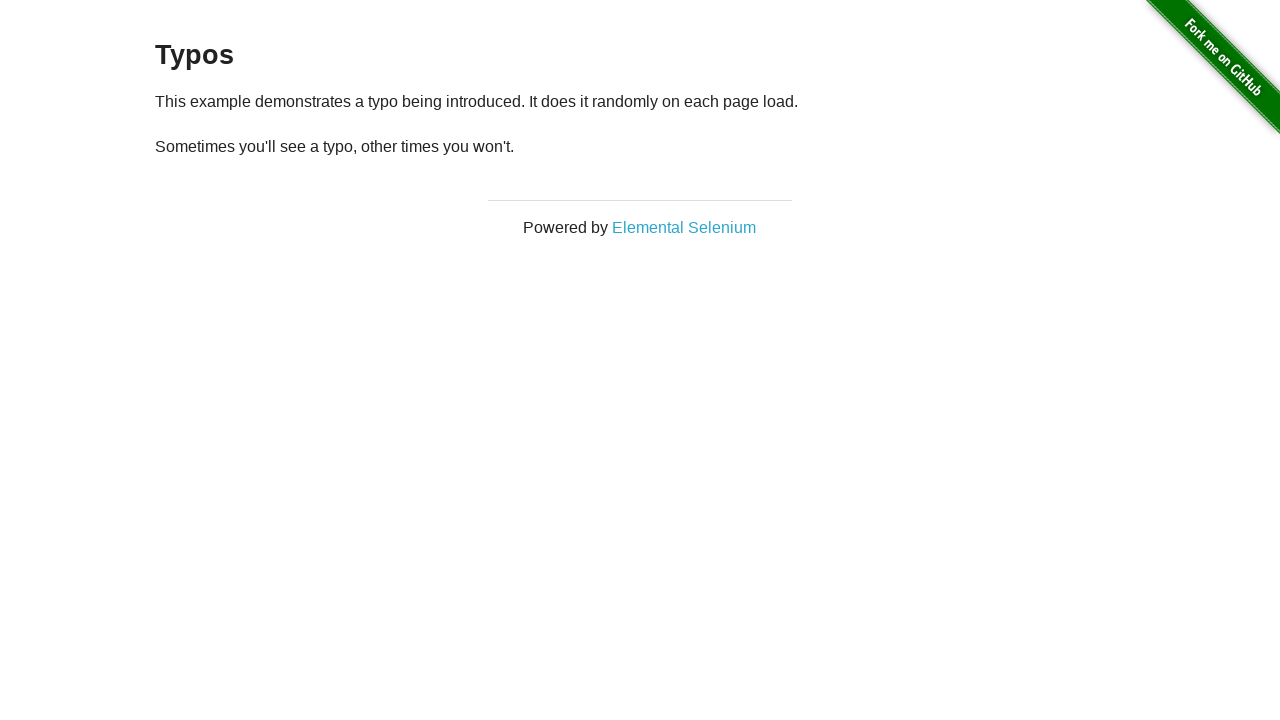

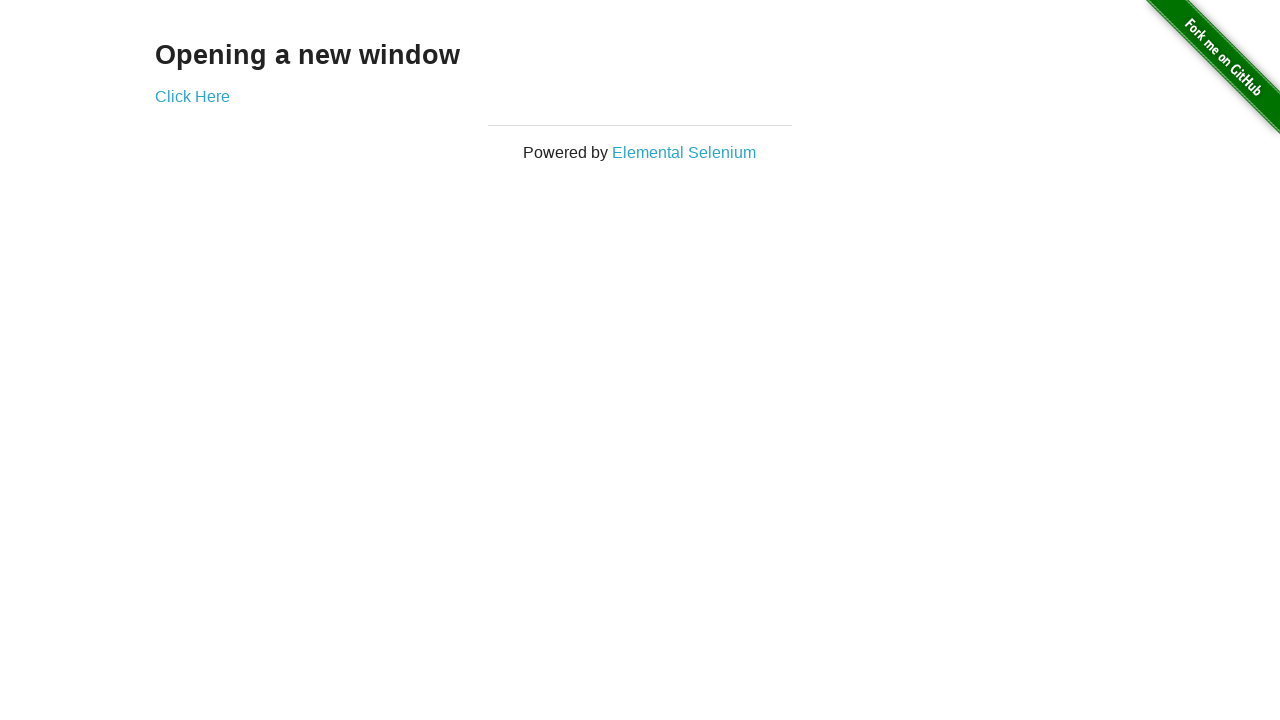